Solves a math captcha by calculating a value, filling the answer, selecting checkboxes, and submitting the form

Starting URL: https://suninjuly.github.io/math.html

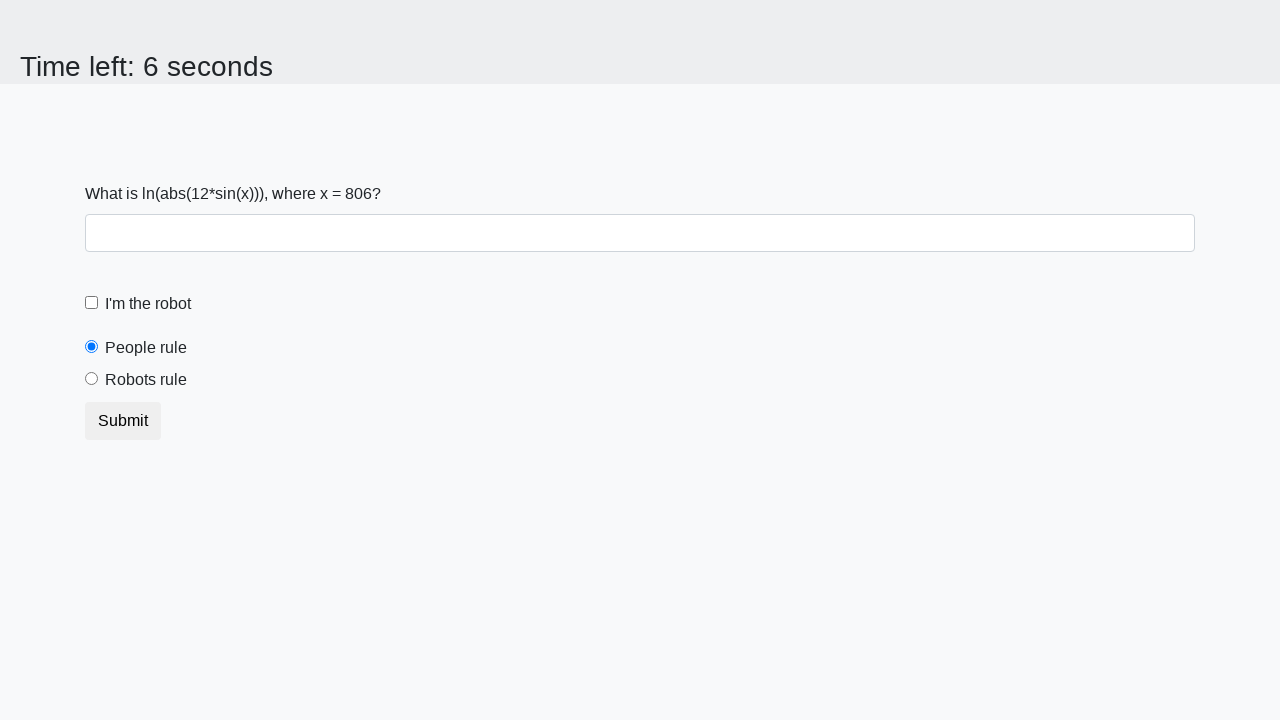

Located the input value element
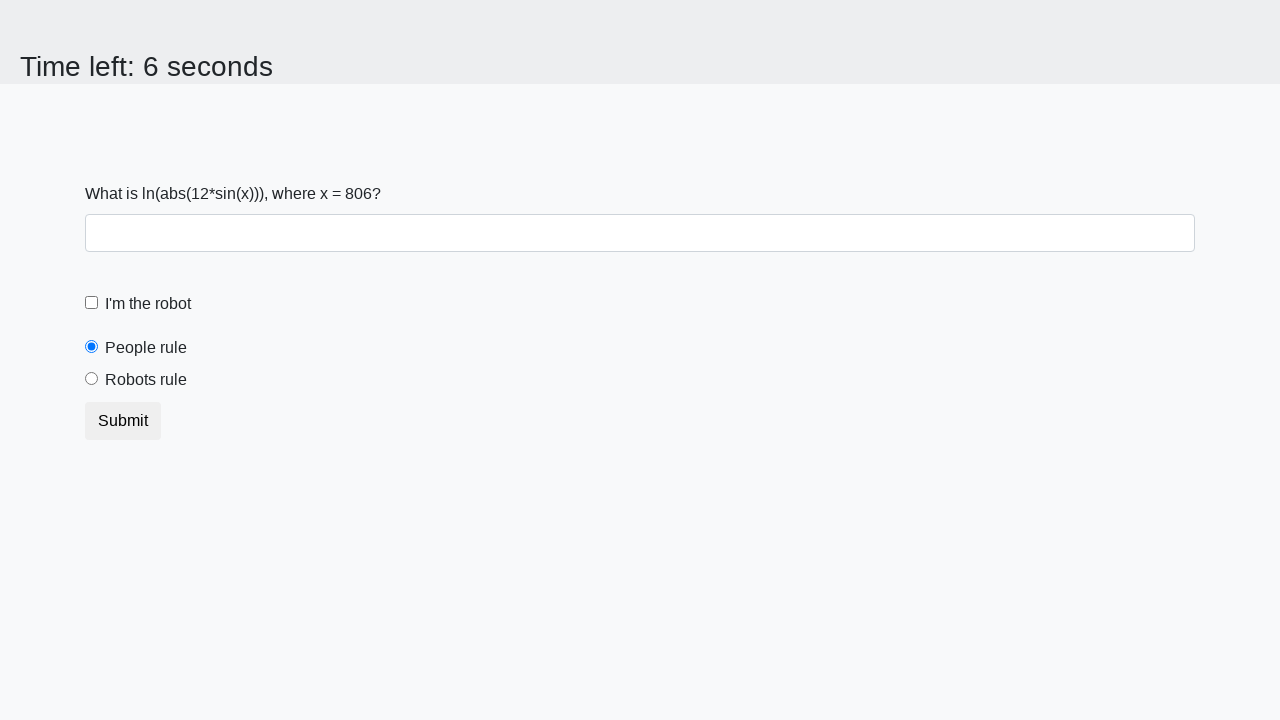

Retrieved input value: 806
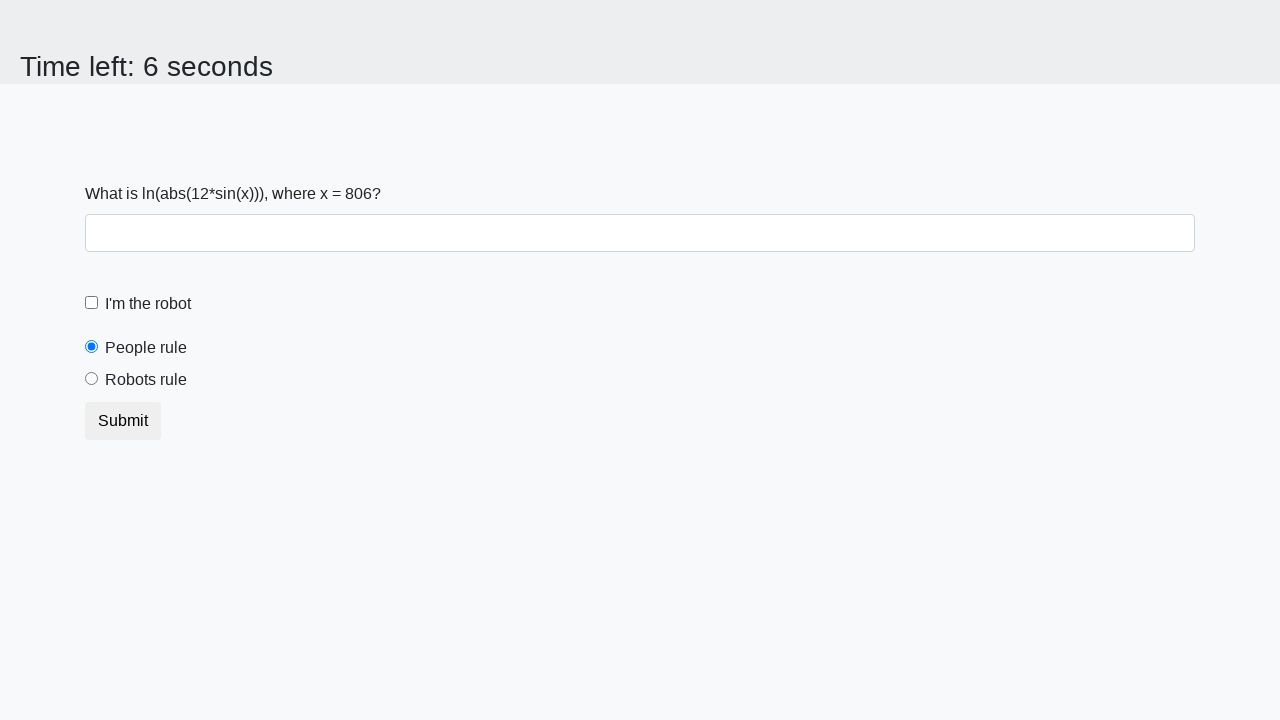

Calculated answer using formula: 2.4683471608716796
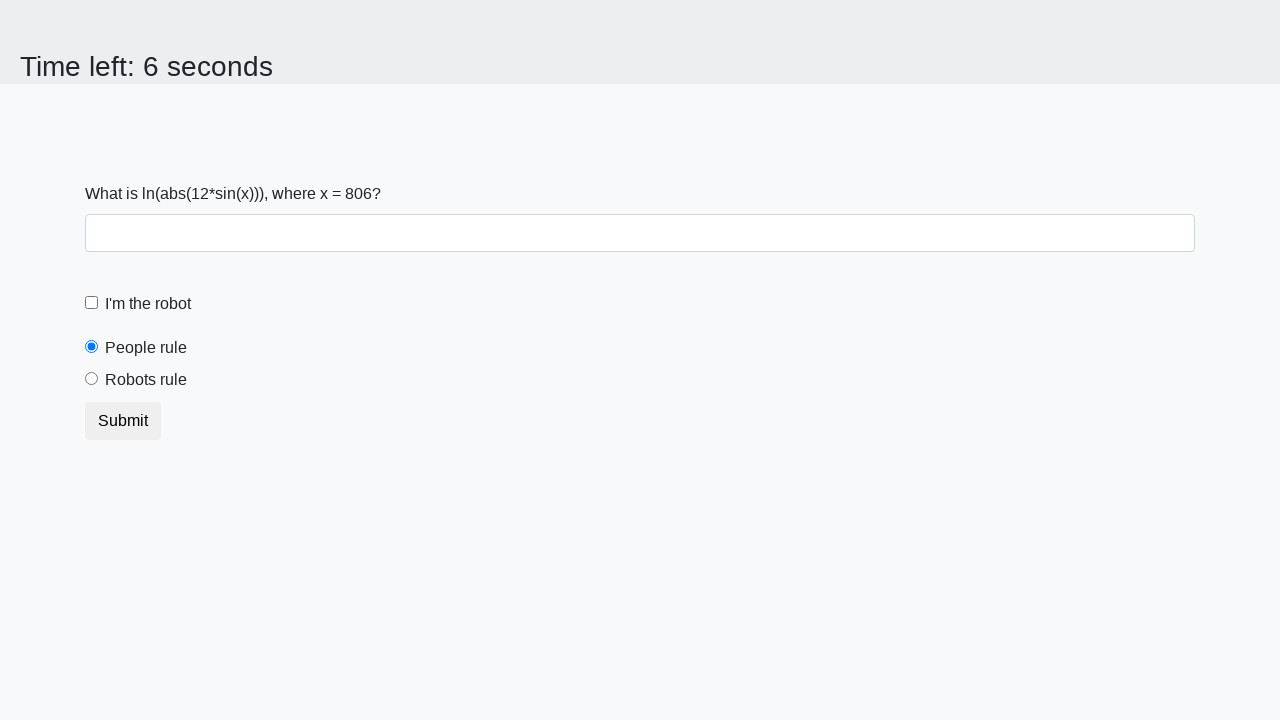

Filled answer field with calculated value on #answer
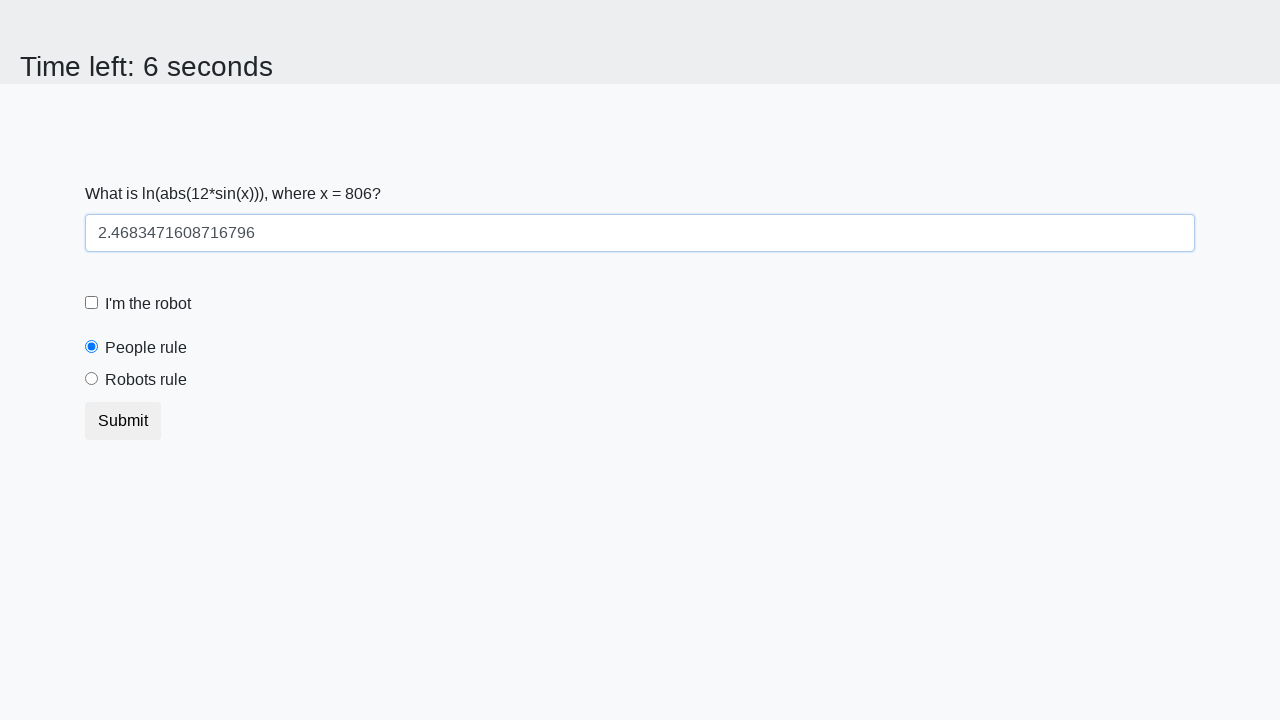

Clicked the robot checkbox at (92, 303) on #robotCheckbox
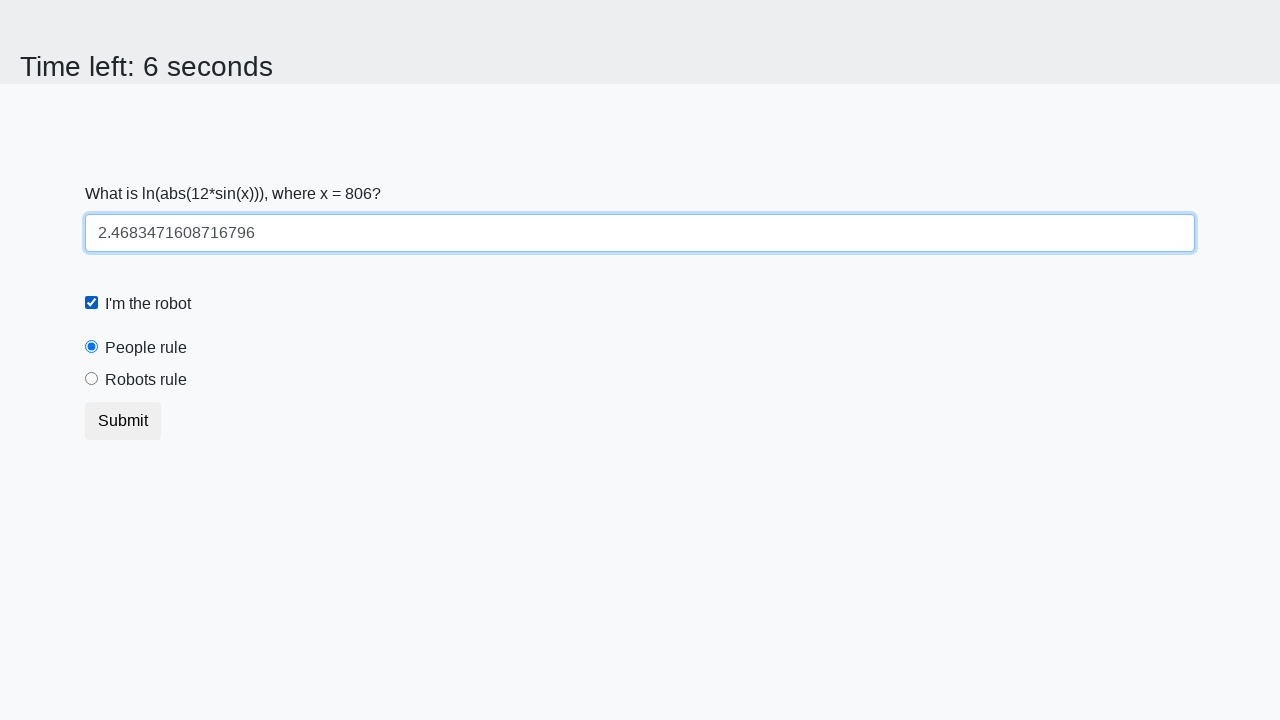

Clicked the robots rule radio button at (92, 379) on #robotsRule
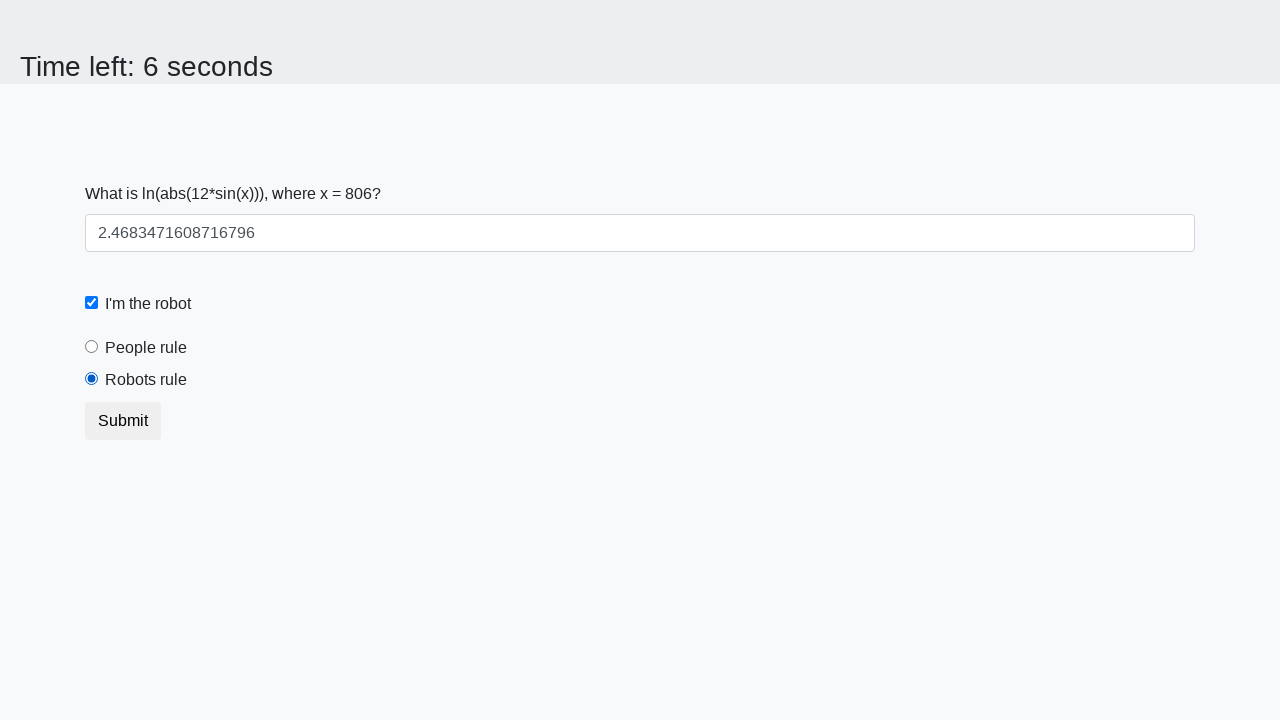

Submitted the form at (123, 421) on .btn.btn-default
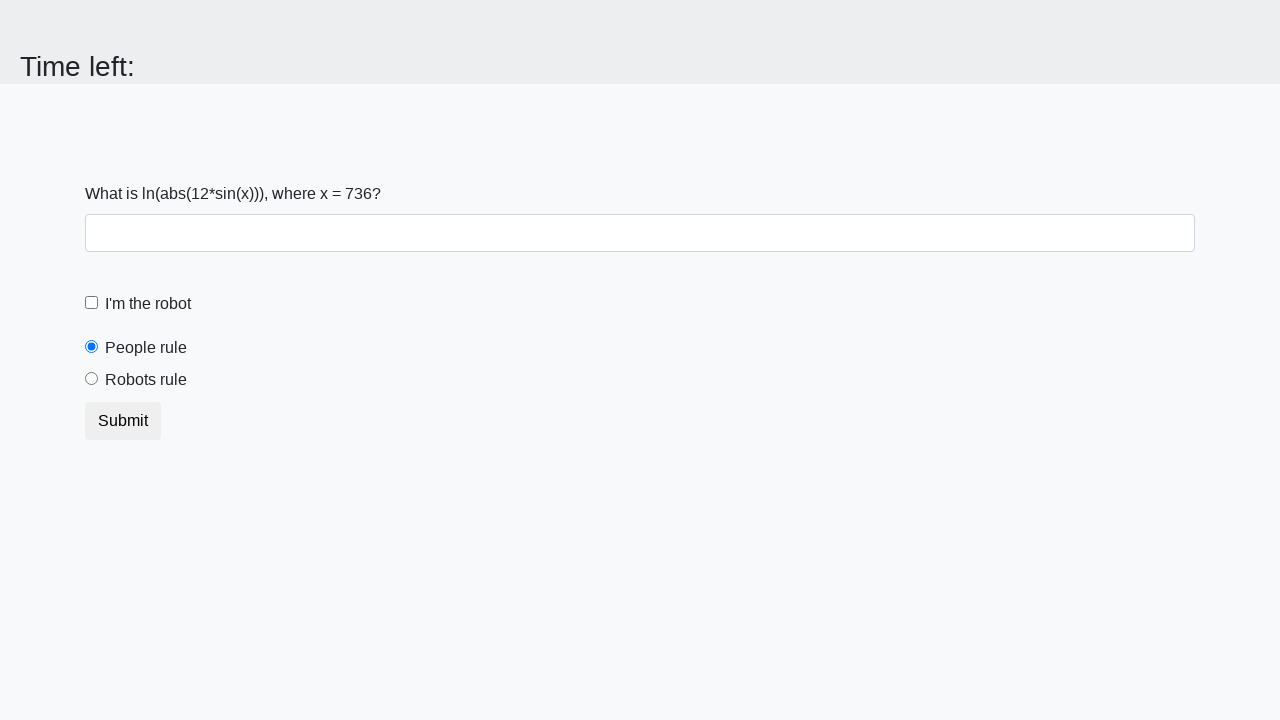

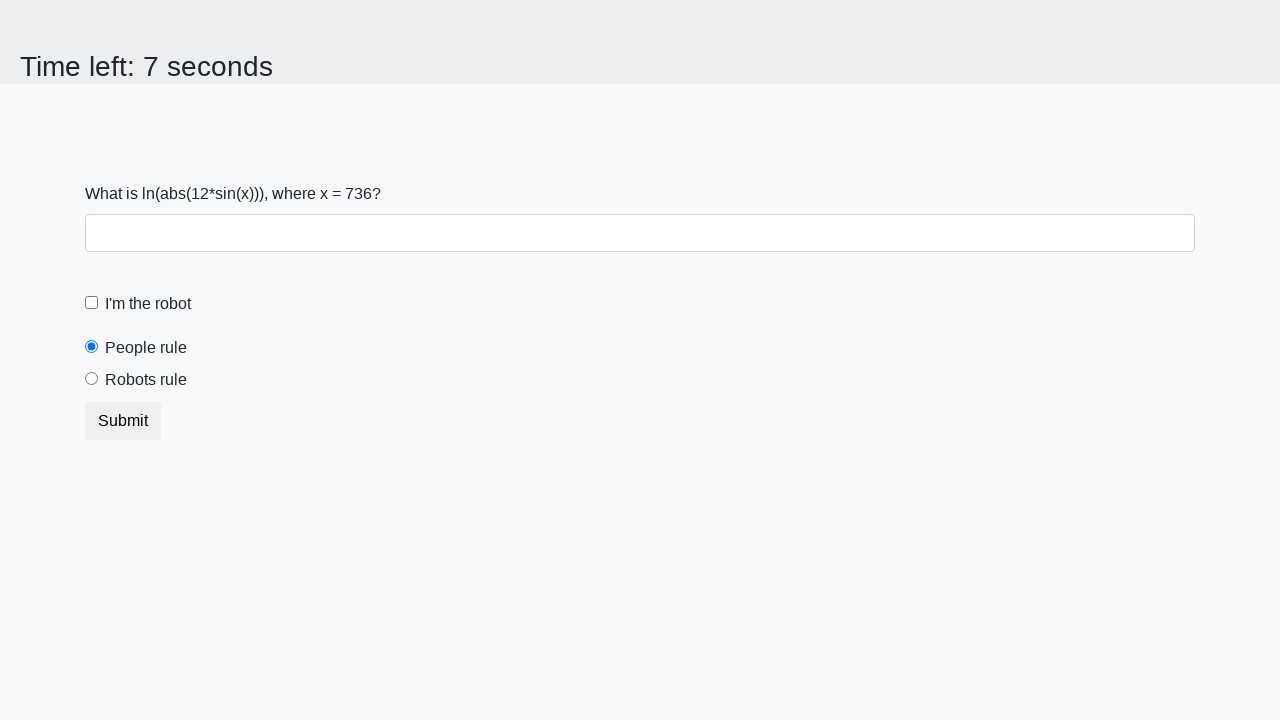